Tests drag and drop functionality on jQuery UI demo page by dragging an element from source to target within an iframe

Starting URL: https://jqueryui.com/droppable/

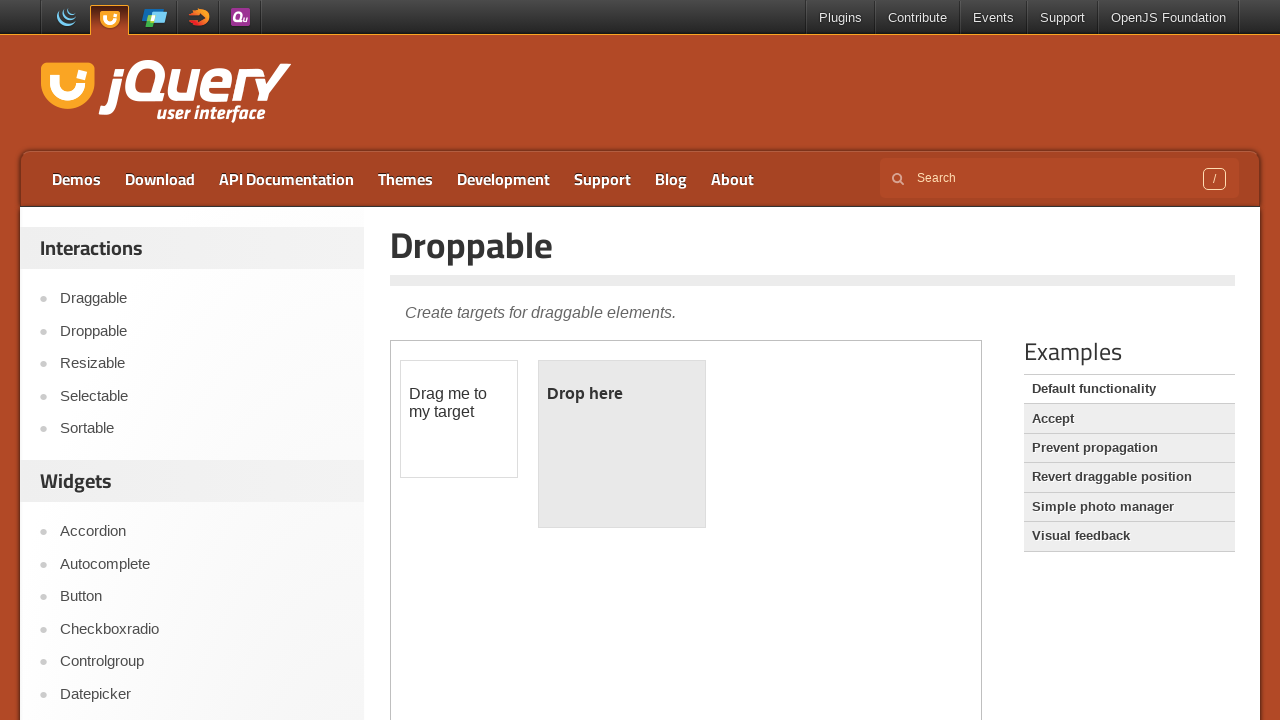

Located iframe containing the jQuery UI droppable demo
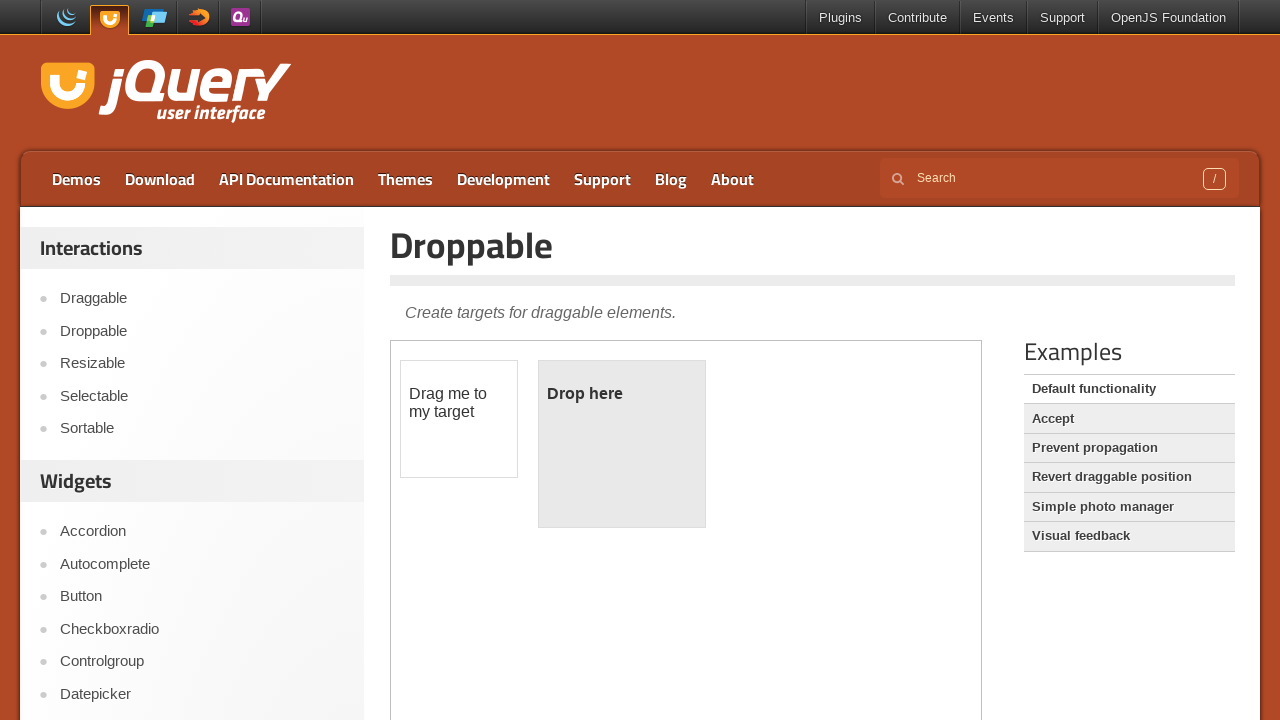

Located draggable source element within iframe
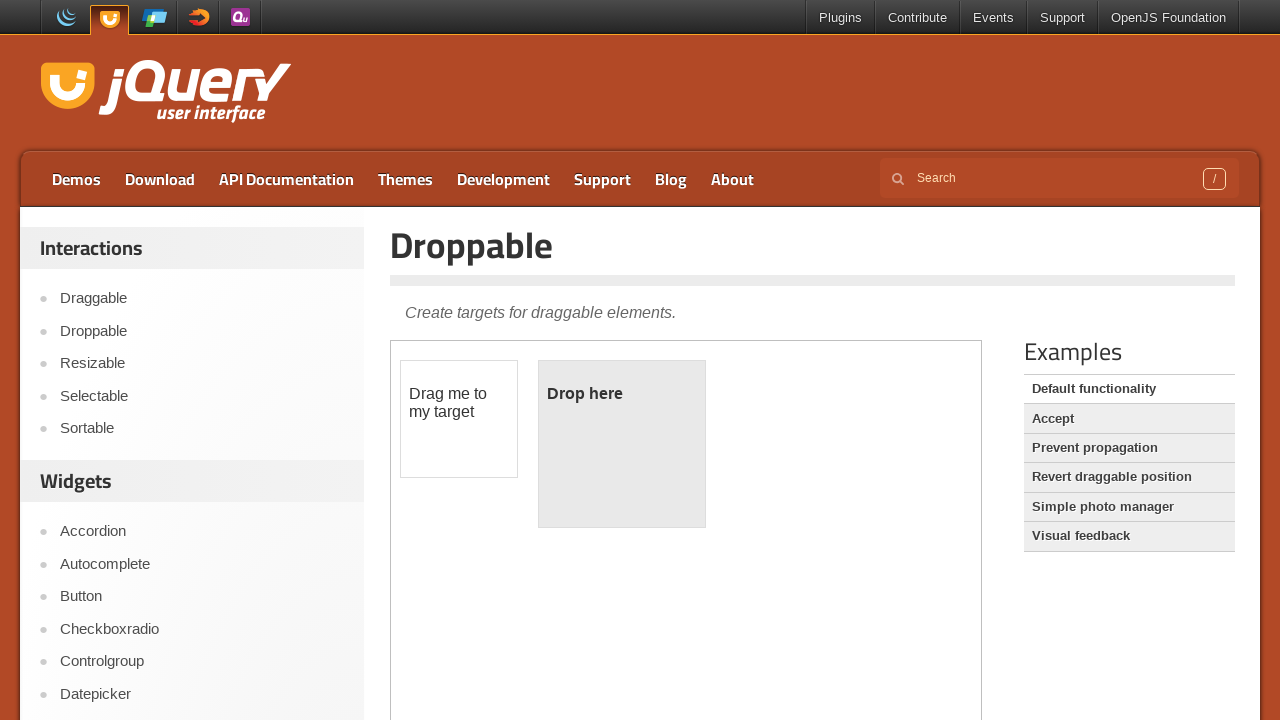

Located droppable target element within iframe
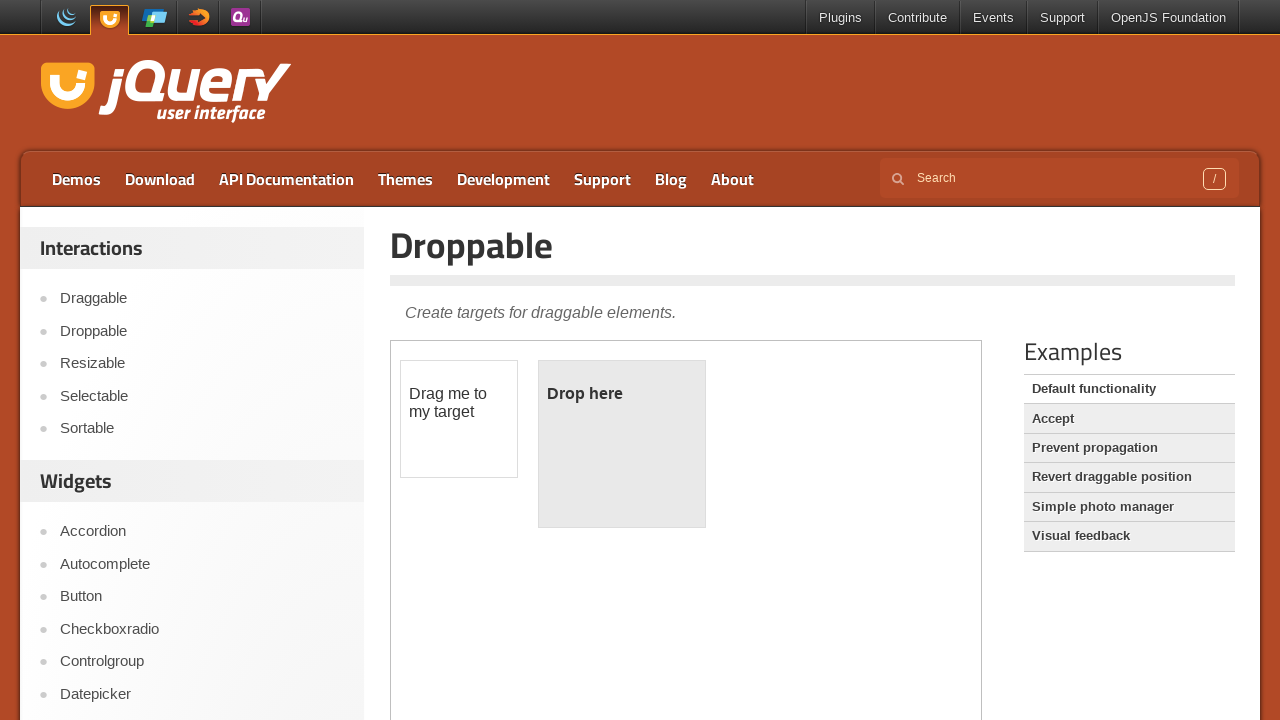

Dragged element from source to target successfully at (622, 444)
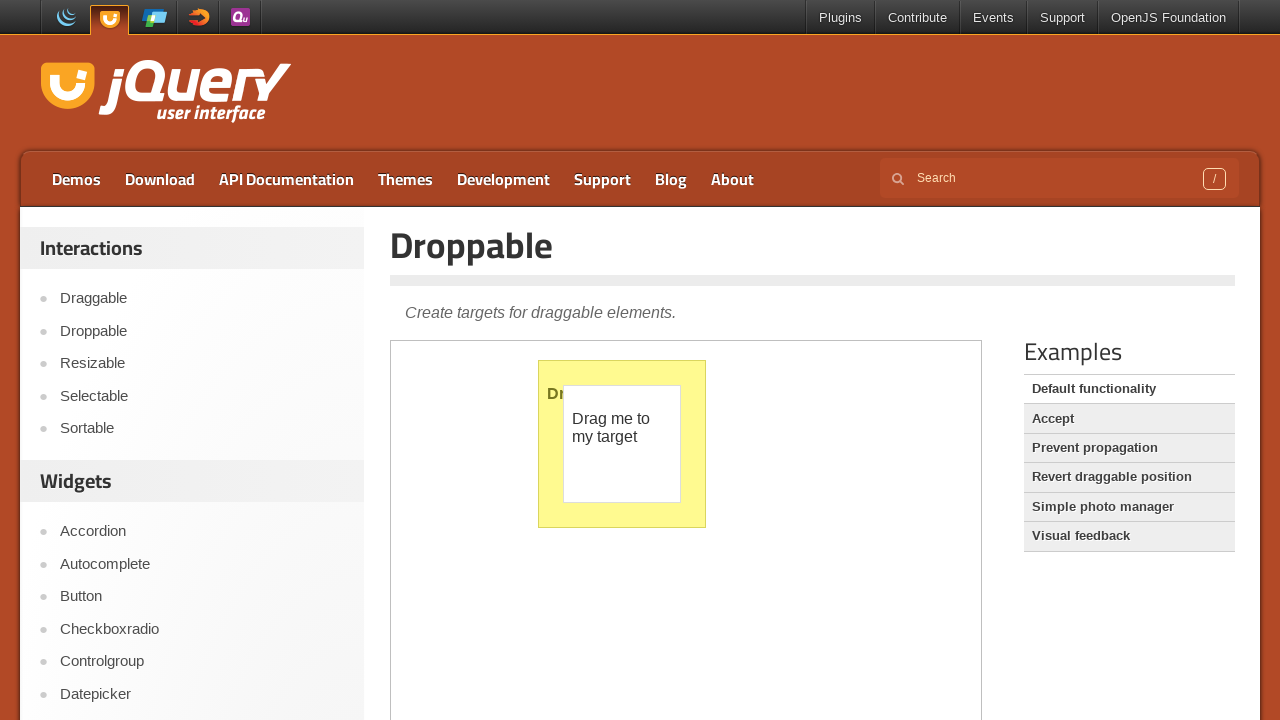

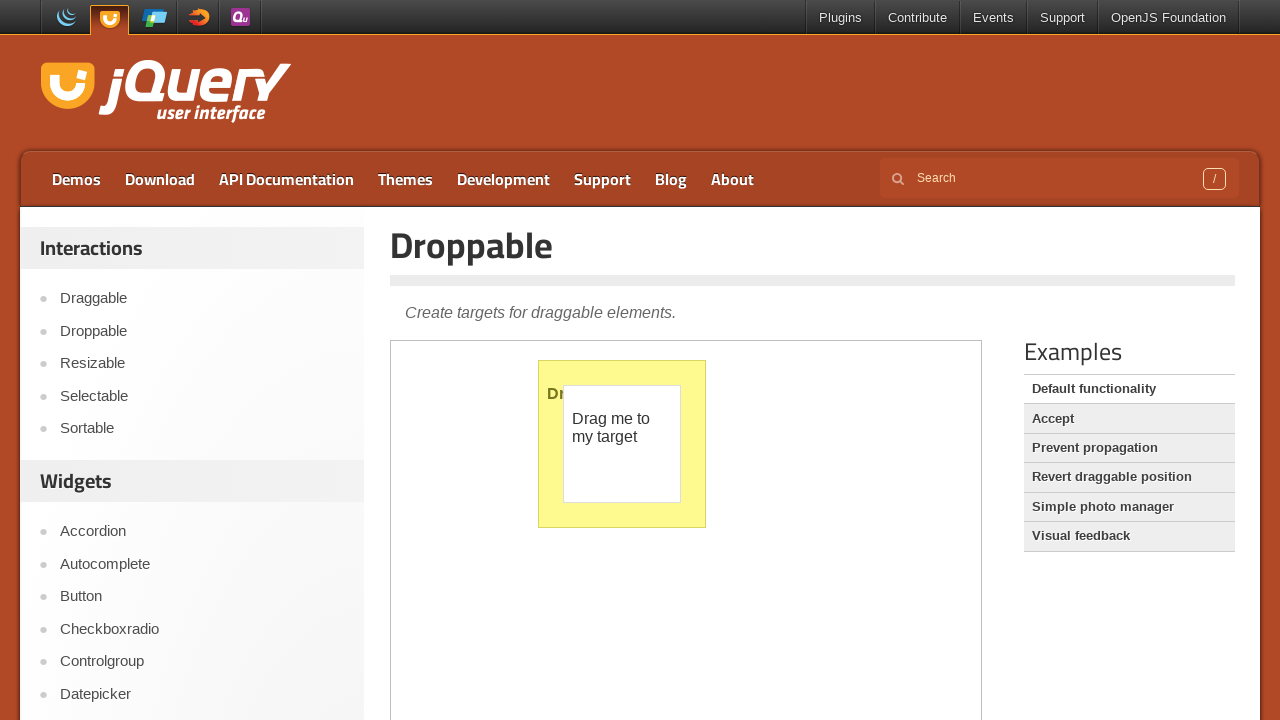